Tests sorting a number column (Due) in descending order by clicking the column header twice and verifying the values are sorted correctly

Starting URL: http://the-internet.herokuapp.com/tables

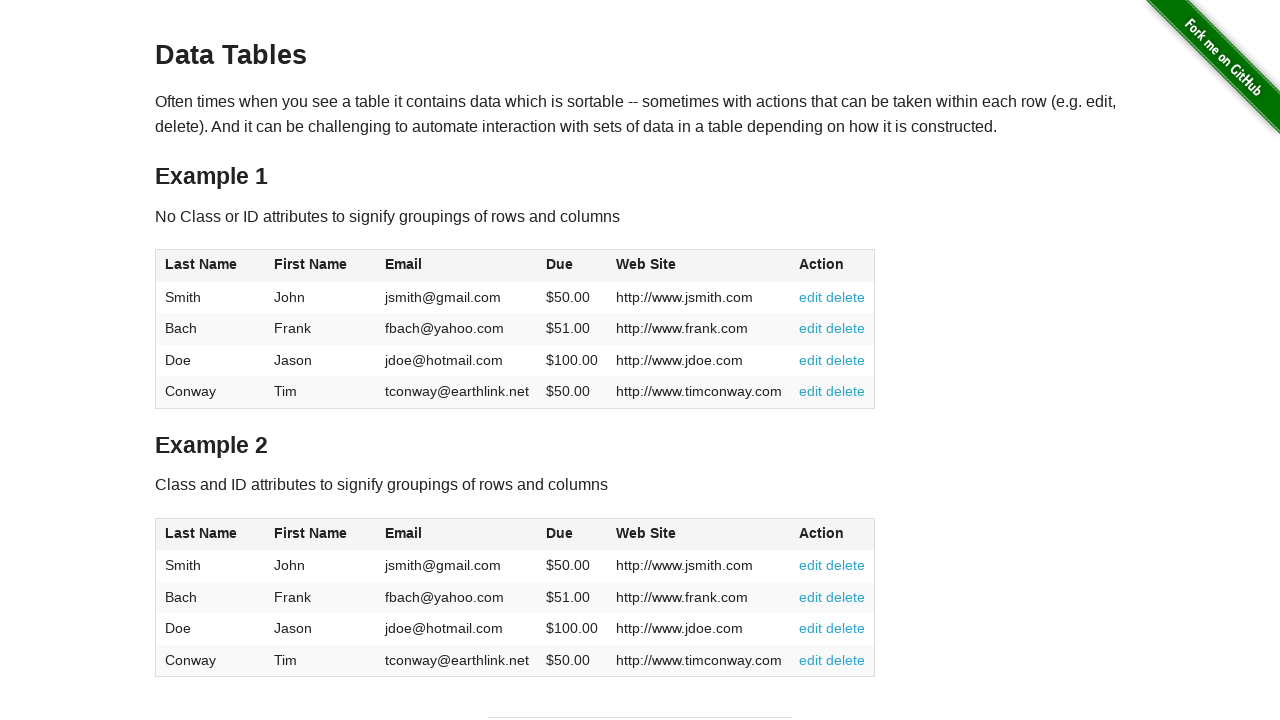

Clicked Due column header first time to sort ascending at (572, 266) on #table1 thead tr th:nth-of-type(4)
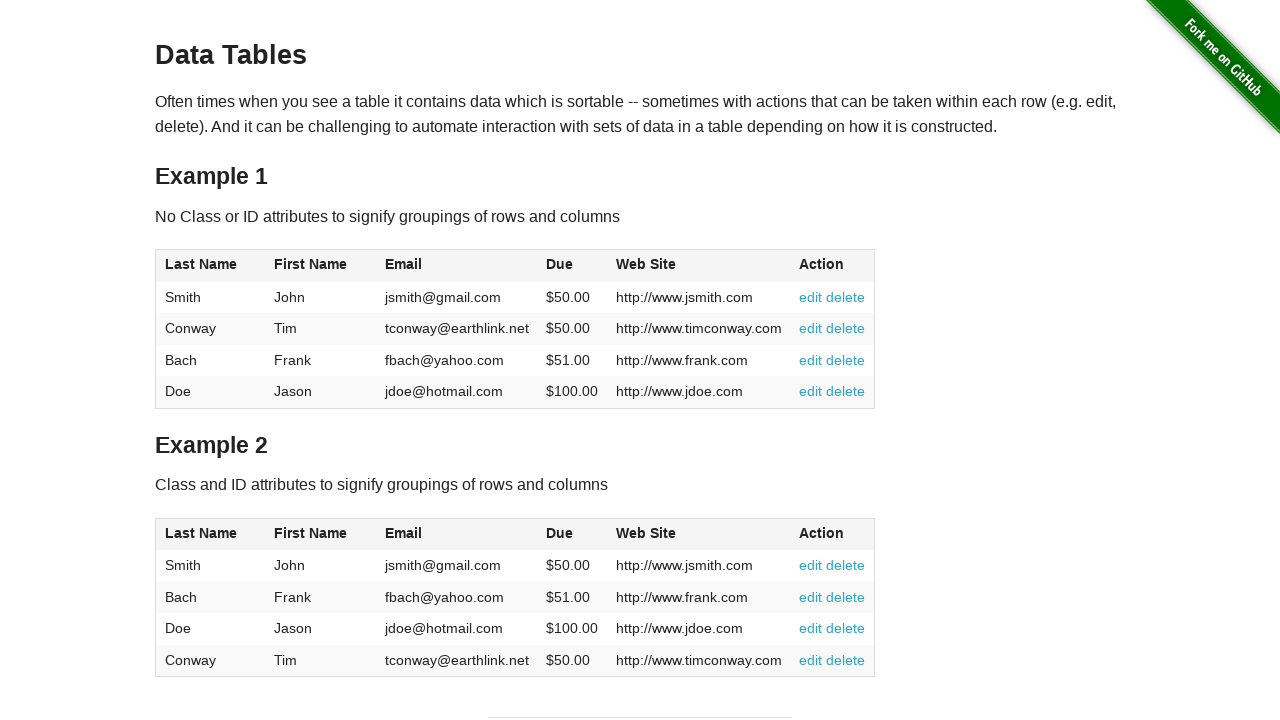

Clicked Due column header second time to sort descending at (572, 266) on #table1 thead tr th:nth-of-type(4)
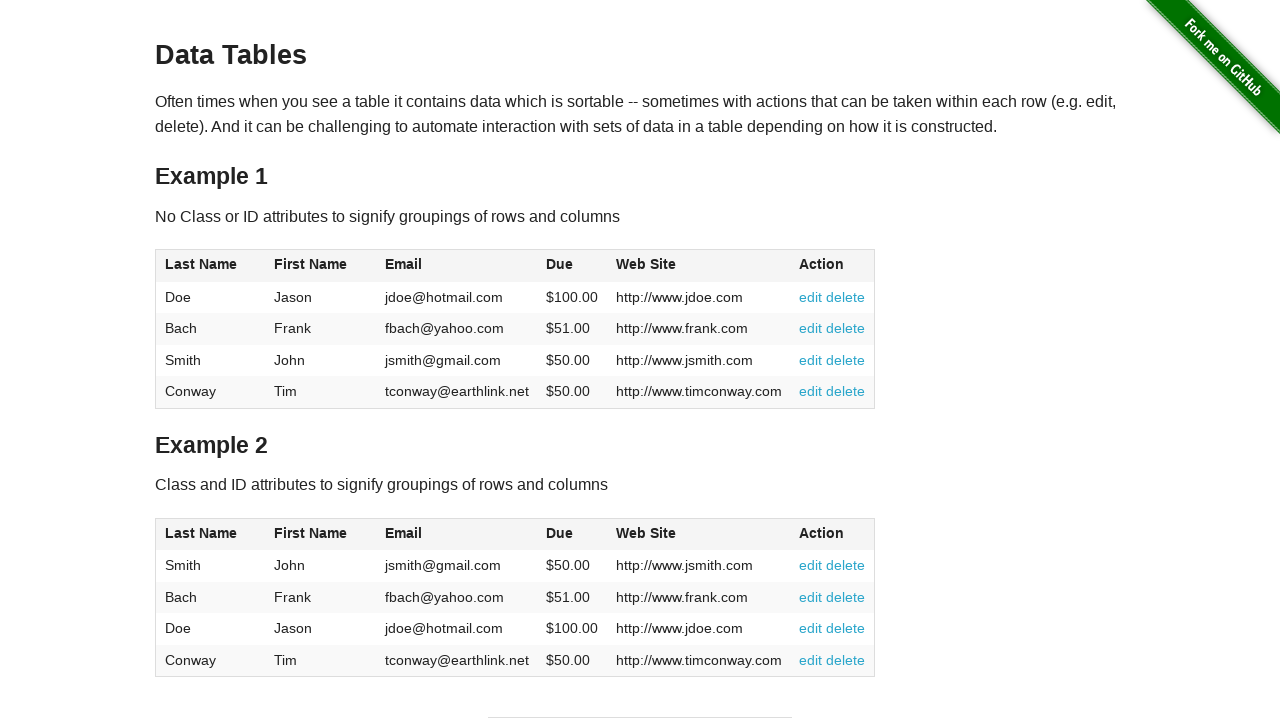

Verified Due column is visible after sorting descending
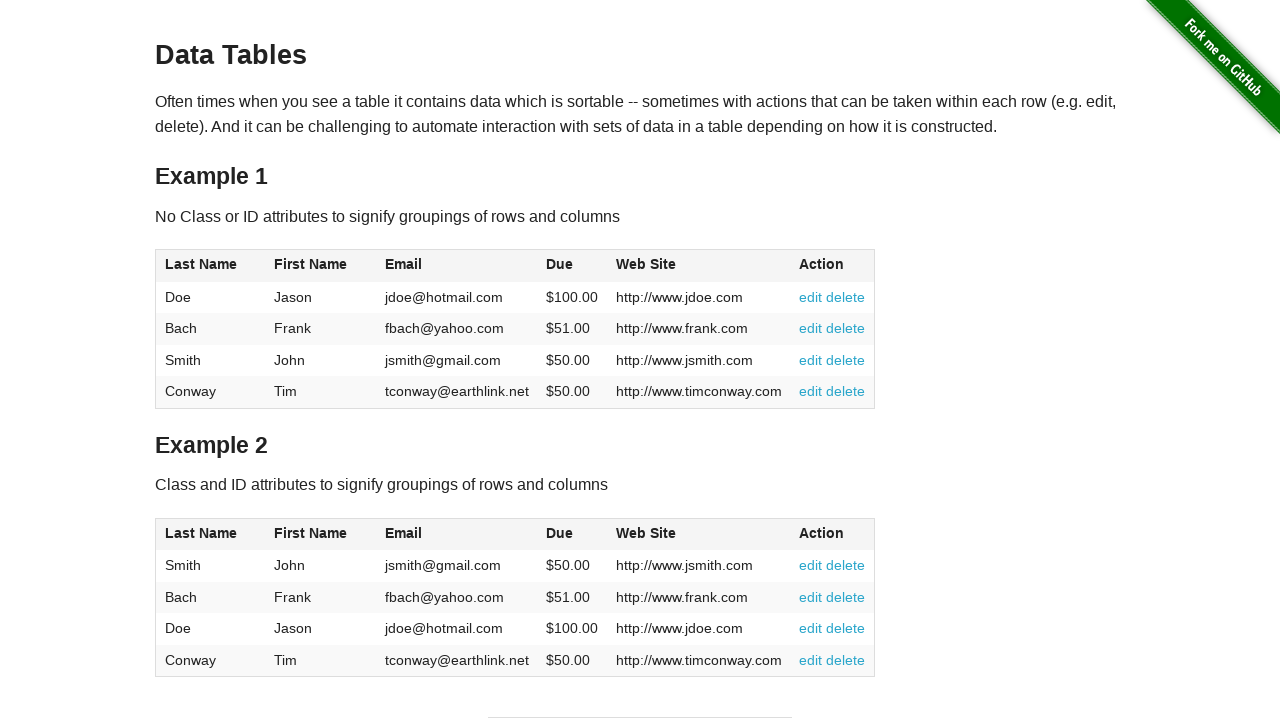

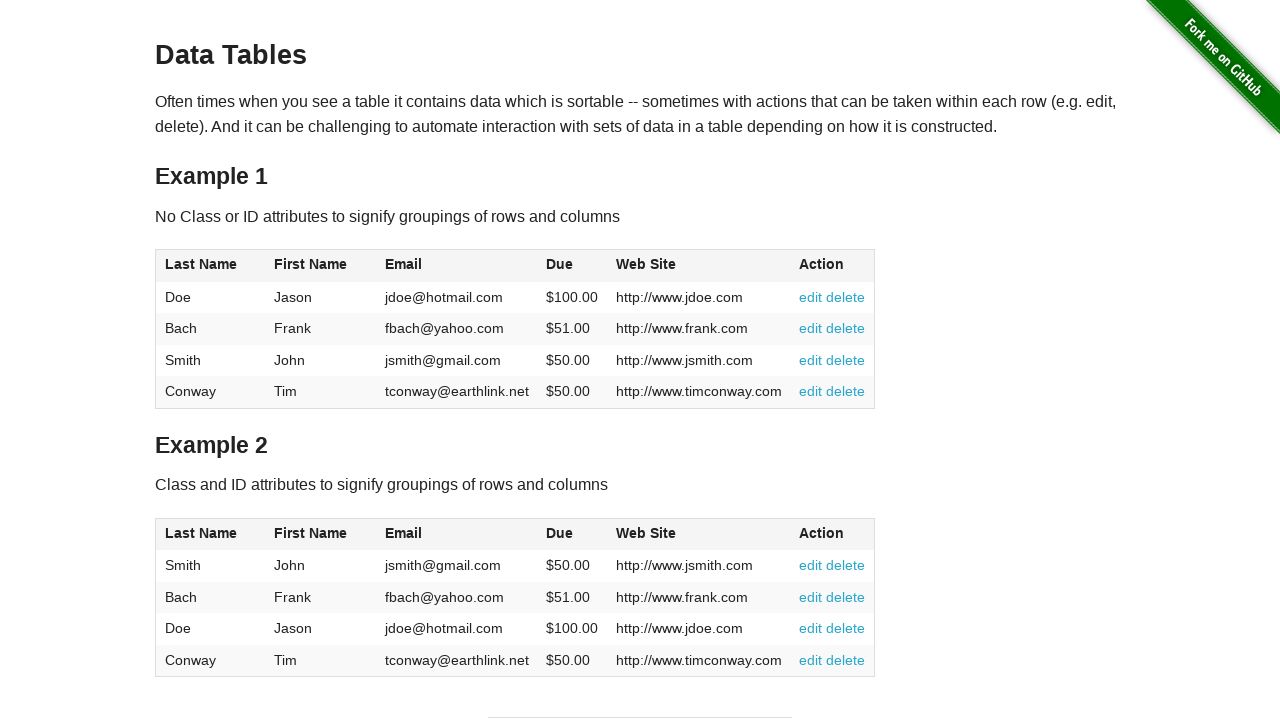